Tests the progress bar widget by clicking start and waiting for the progress to reach 100%.

Starting URL: https://demoqa.com/

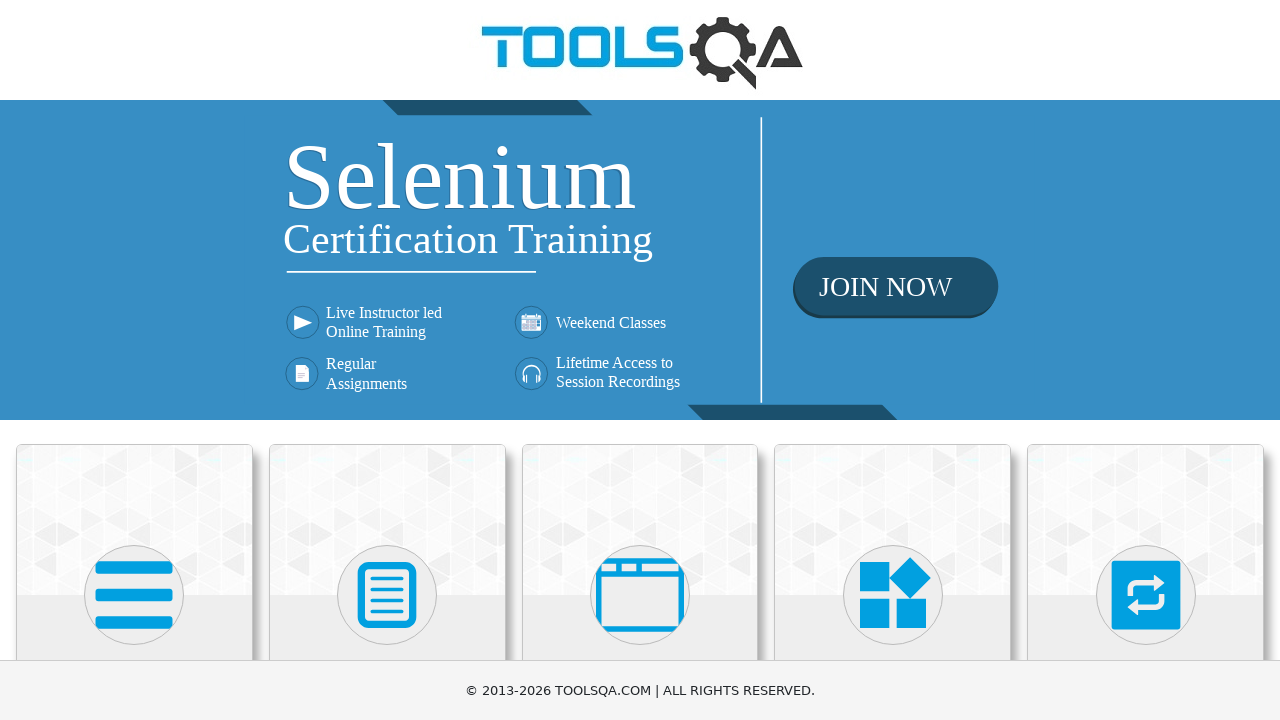

Clicked on Widgets section heading at (893, 360) on internal:role=heading[name="Widgets"i]
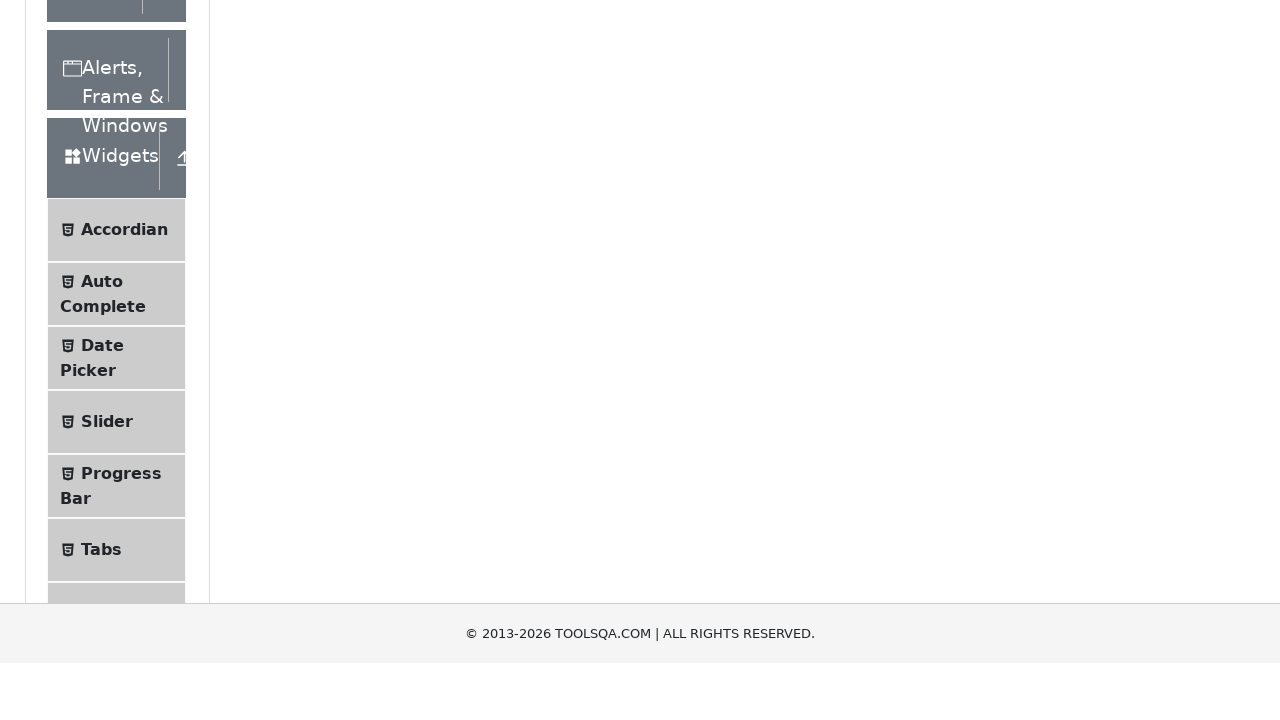

Clicked on Progress Bar option at (121, 348) on internal:text="Progress Bar"i
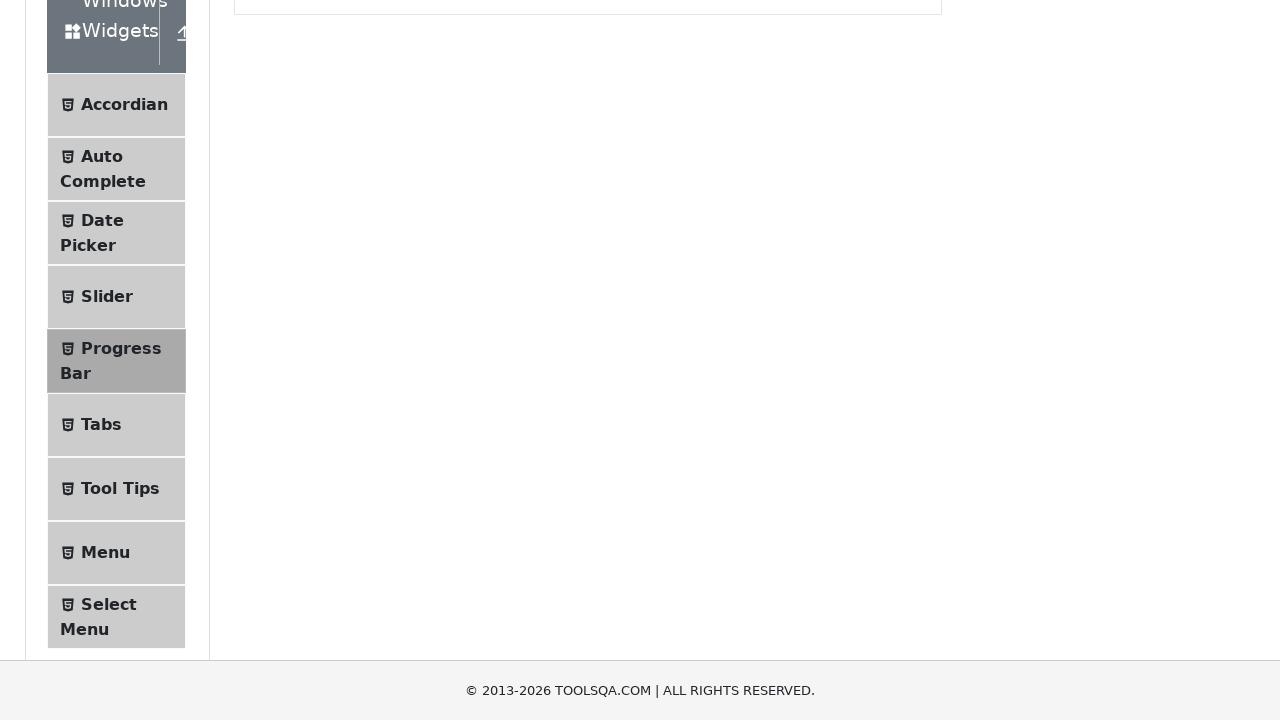

Clicked Start button to begin progress bar at (266, 314) on internal:role=button[name="Start"i]
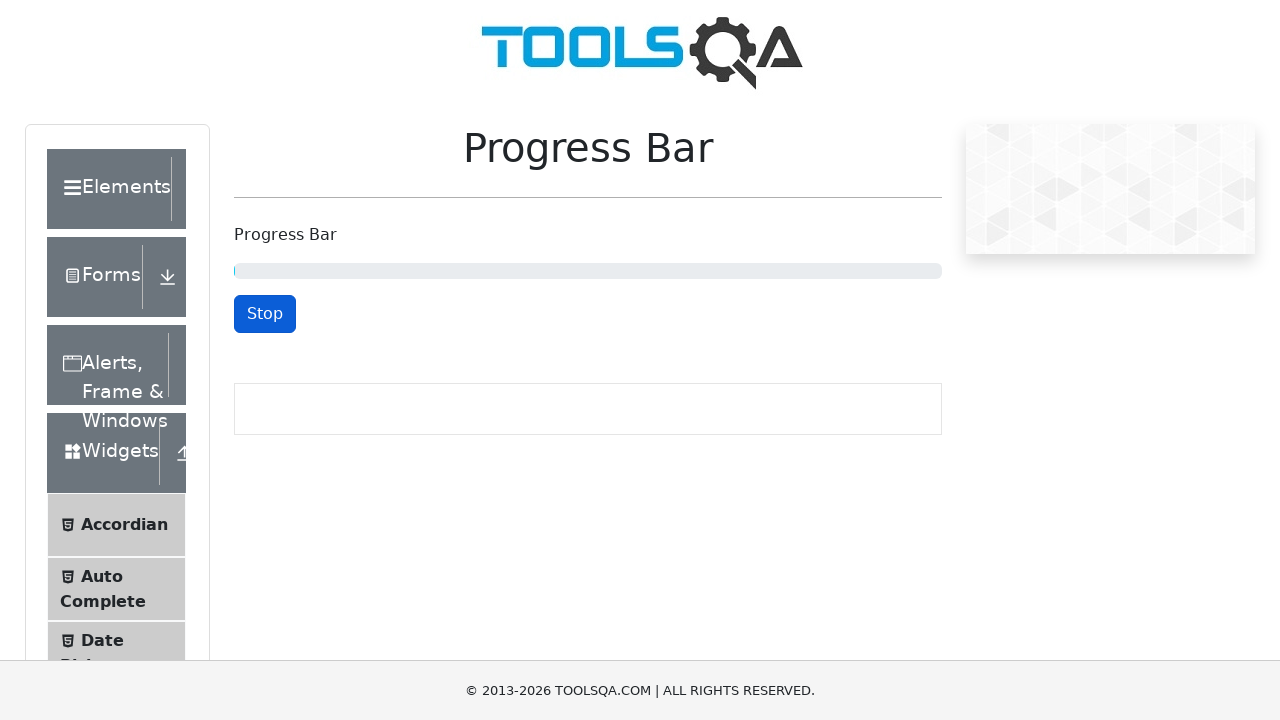

Progress bar element is visible
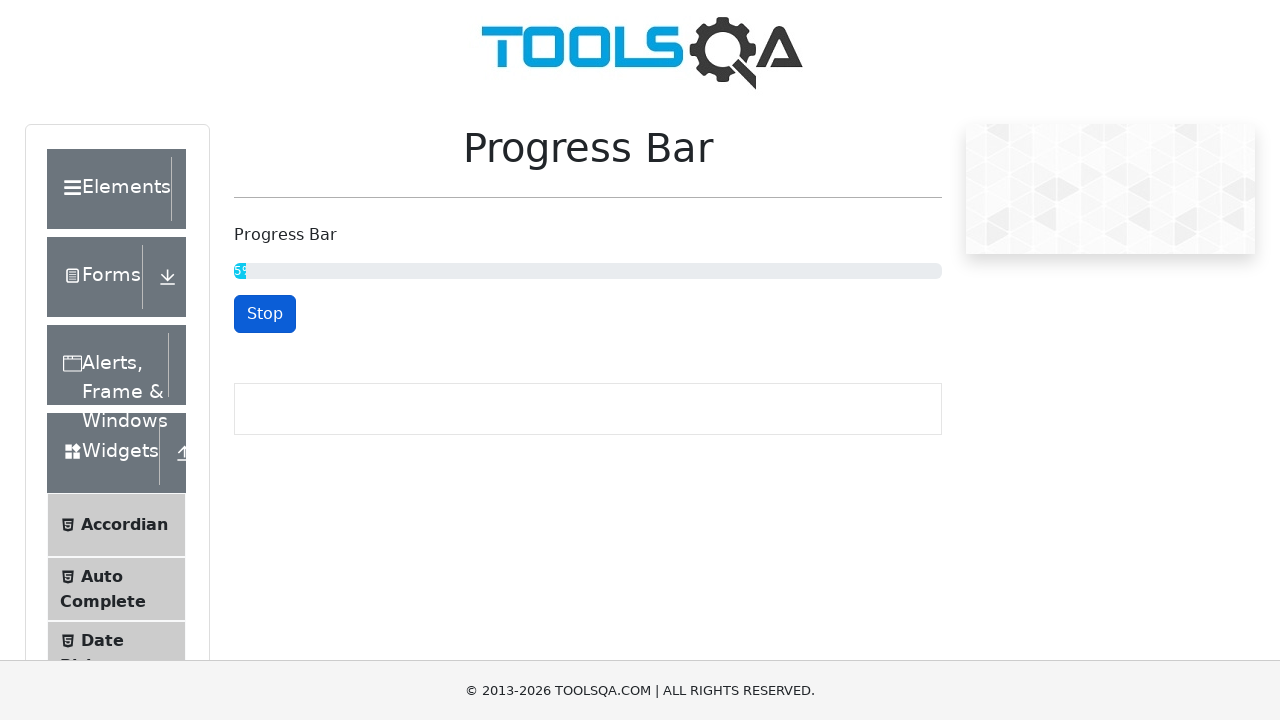

Waited 10 seconds for progress bar to reach 100%
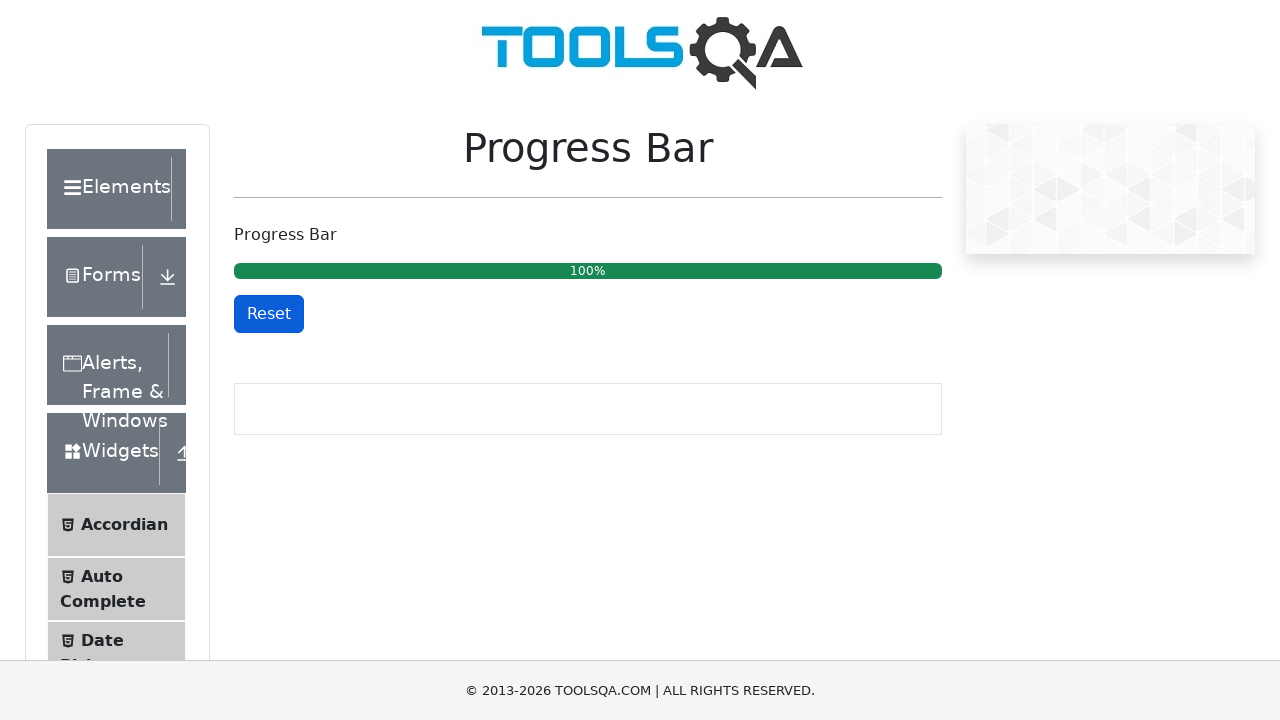

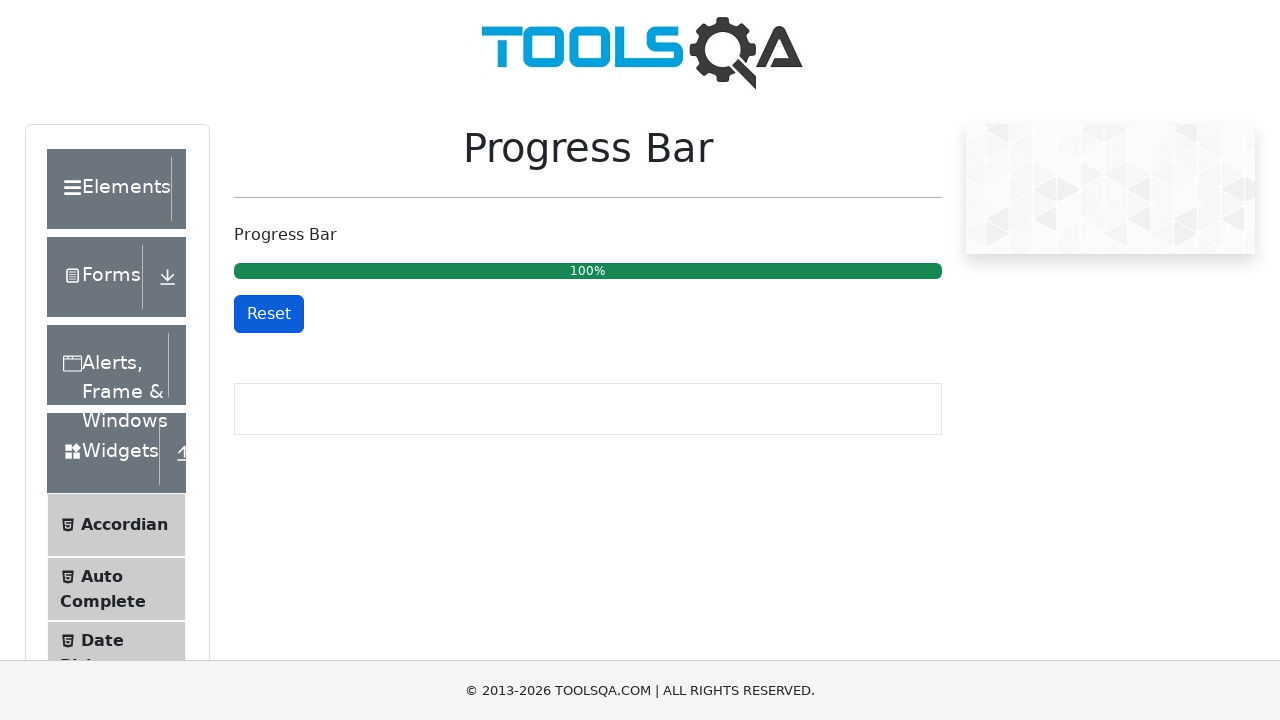